Navigates to a university library databases page, waits for loading overlay to disappear, and clicks on the "BASES DATOS x FACULTAD" link to view databases by faculty.

Starting URL: https://library.uniquindio.edu.co/databases

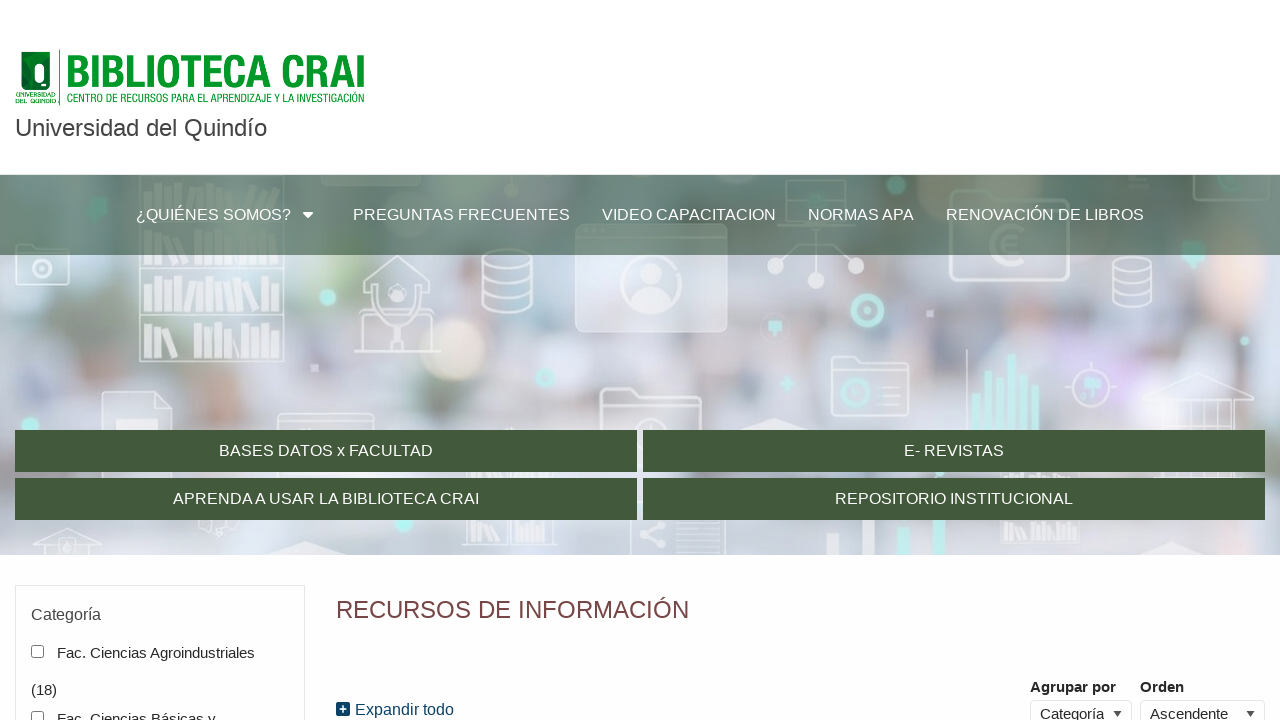

Waited for page load state to complete
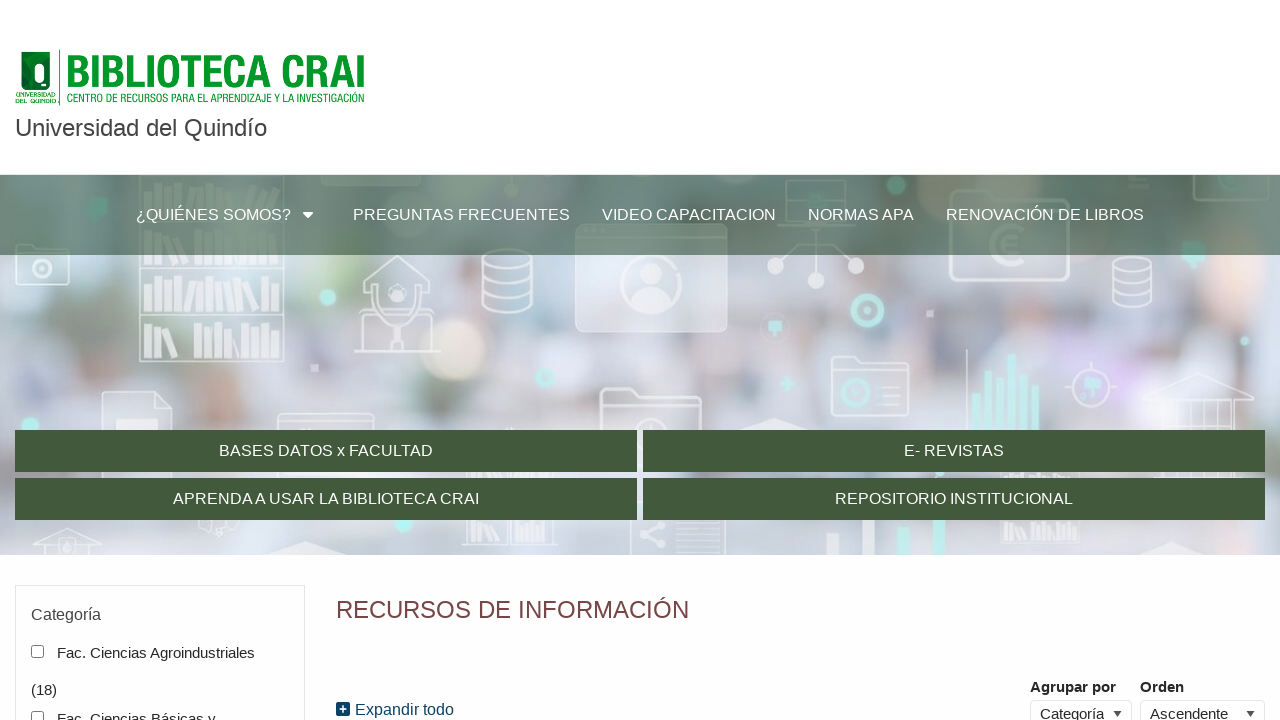

Loading overlay disappeared
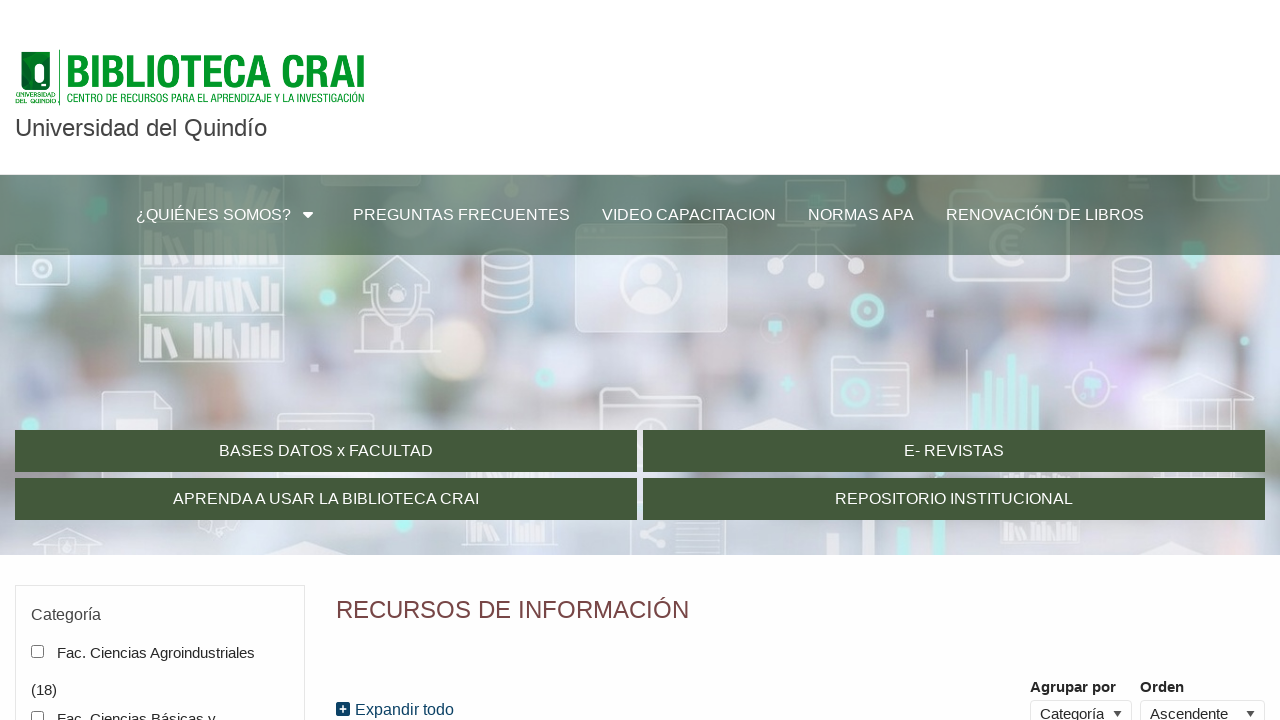

Clicked on 'BASES DATOS x FACULTAD' link to view databases by faculty at (326, 451) on text=BASES DATOS x FACULTAD
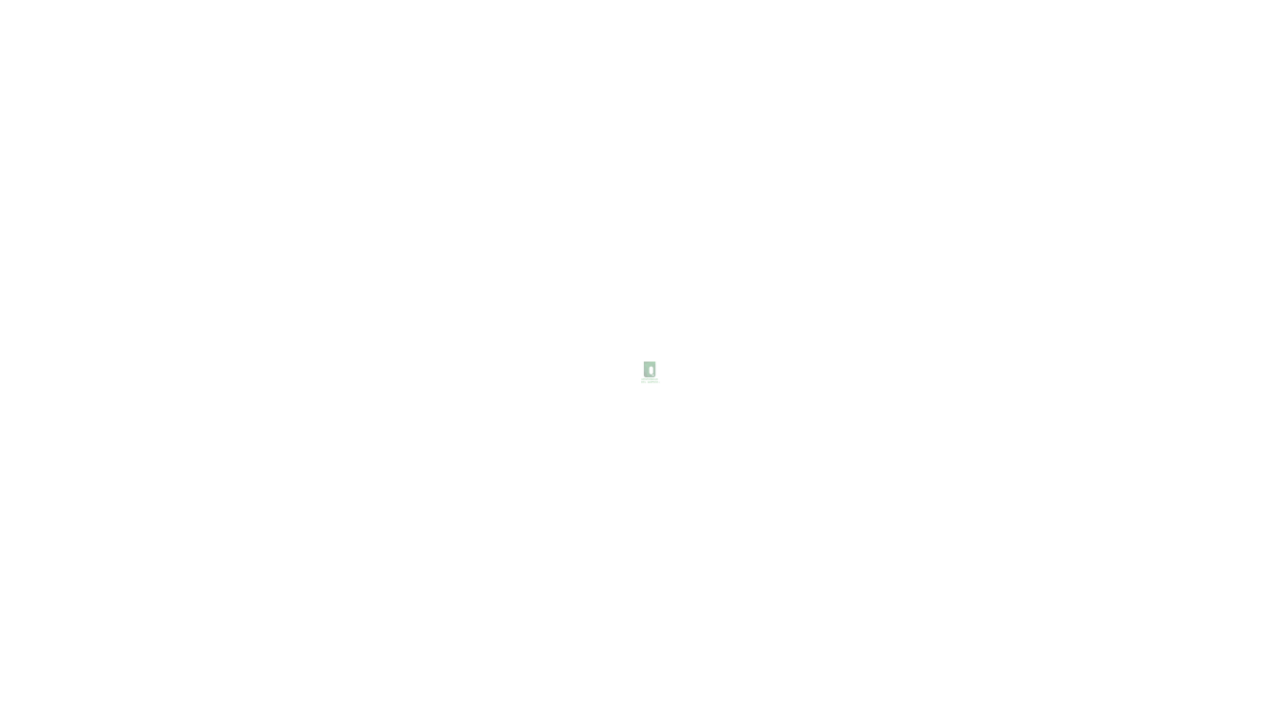

Navigation to databases by faculty page completed
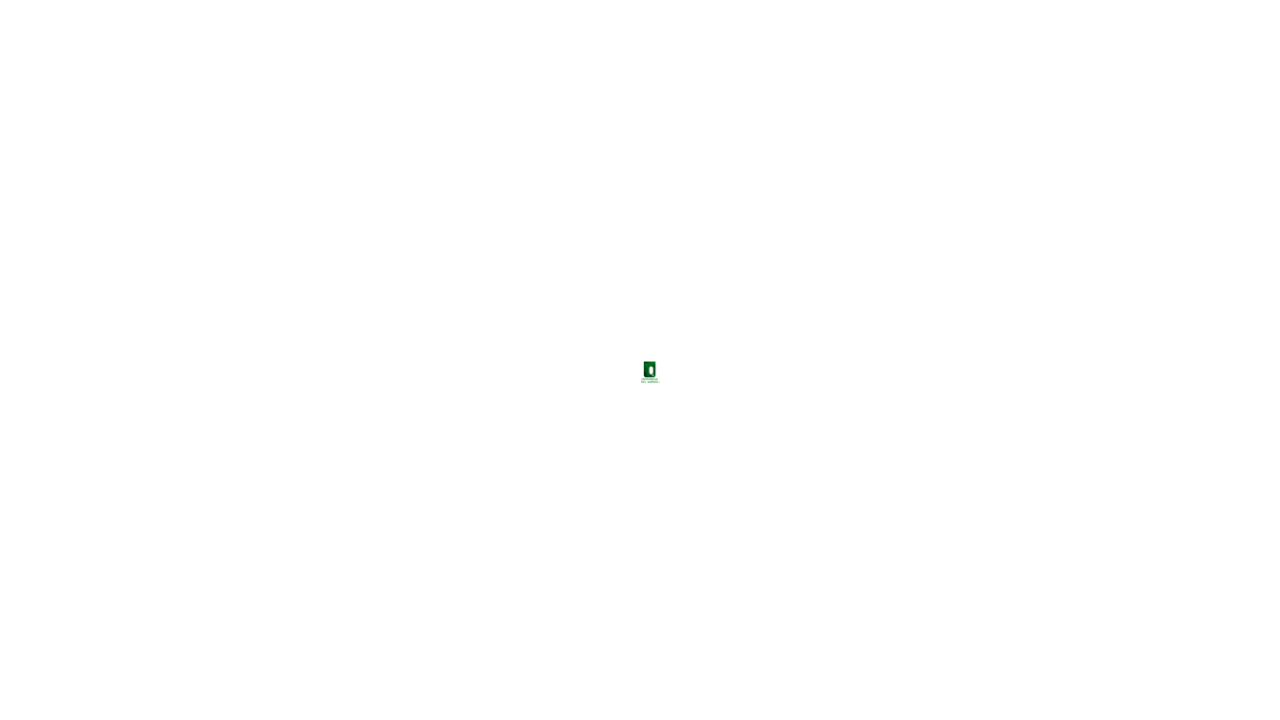

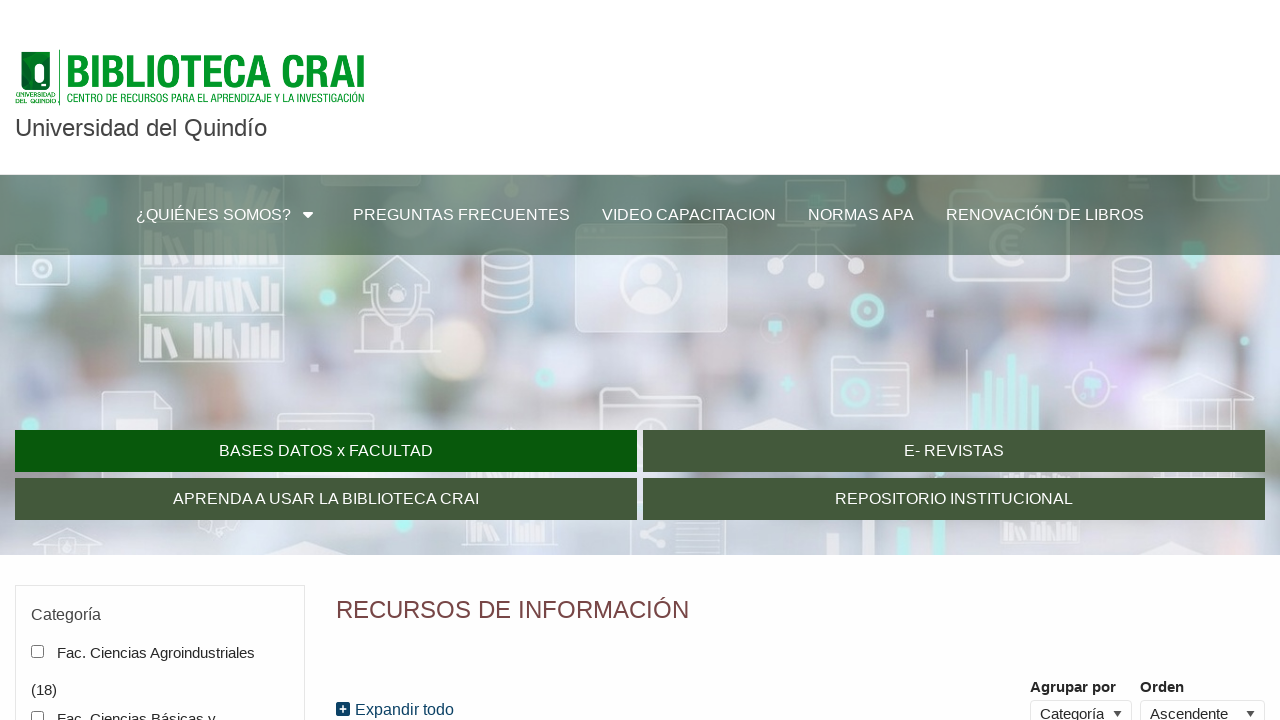